Tests the add-to-cart functionality on an e-commerce demo site by clicking the add to cart button on a product and verifying the product appears in the cart with the correct name.

Starting URL: https://bstackdemo.com/

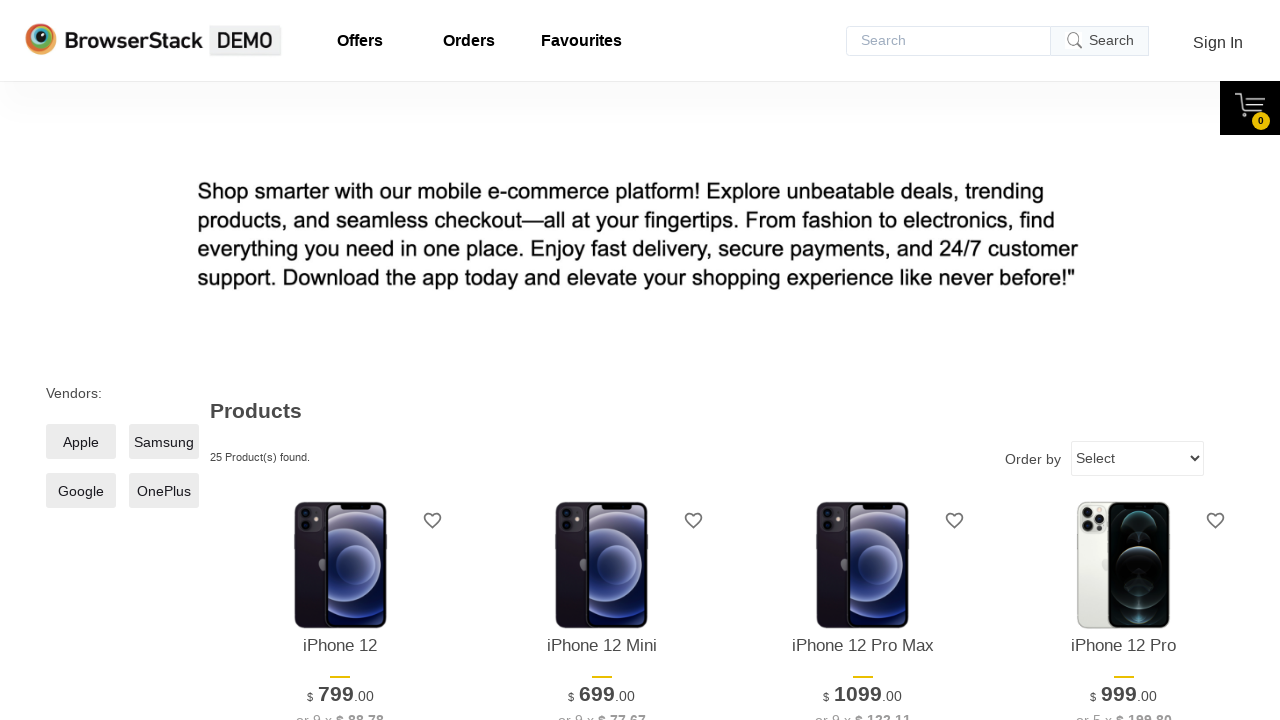

Waited for page to load (domcontentloaded)
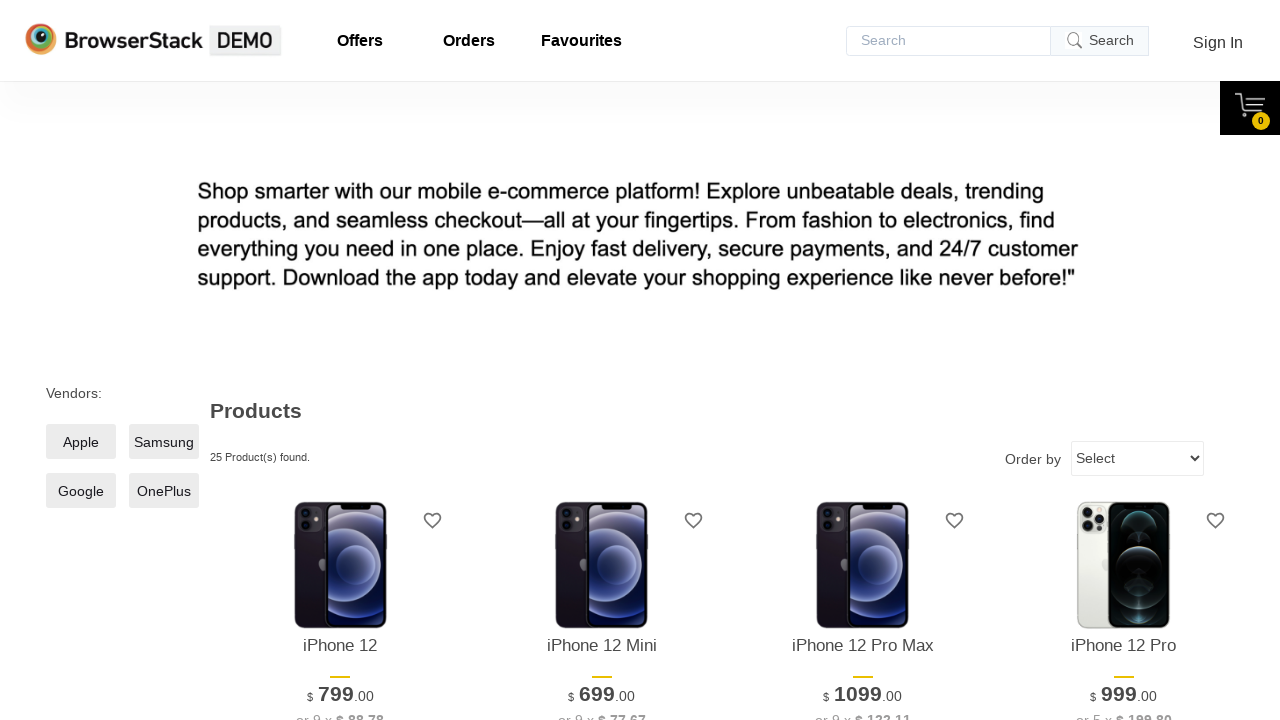

Product name element became visible
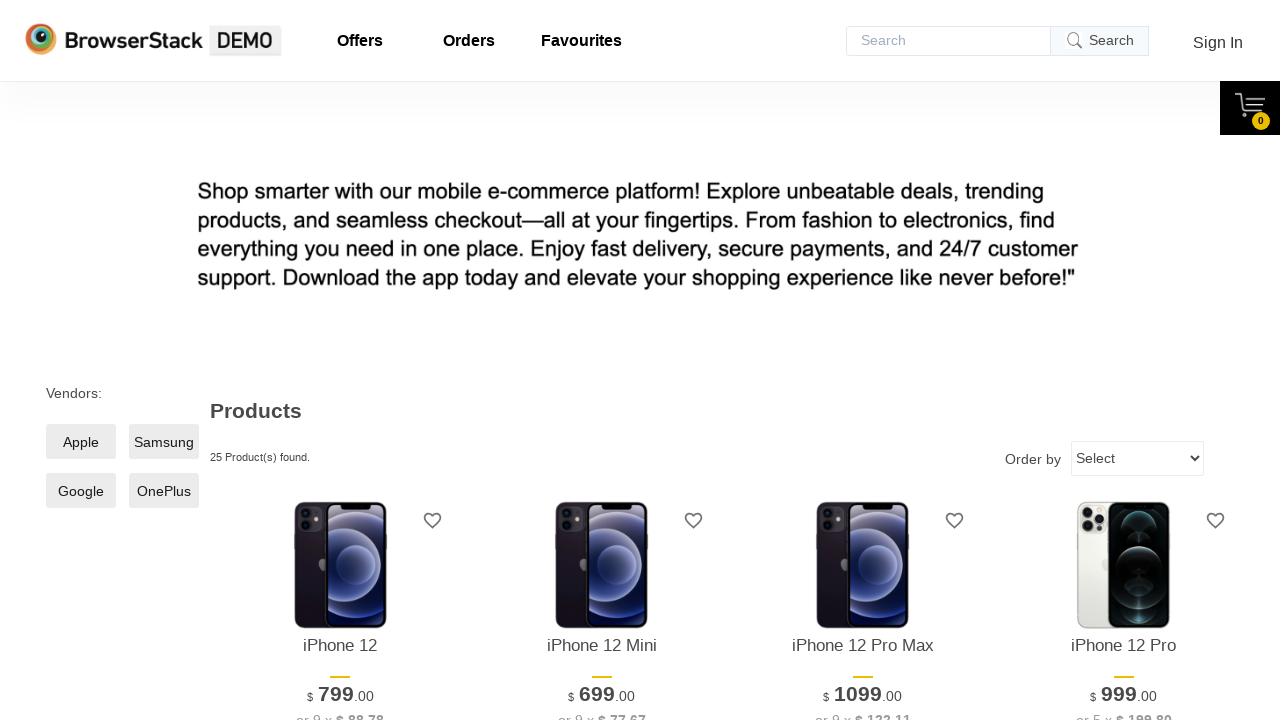

Retrieved product name: 'iPhone 12'
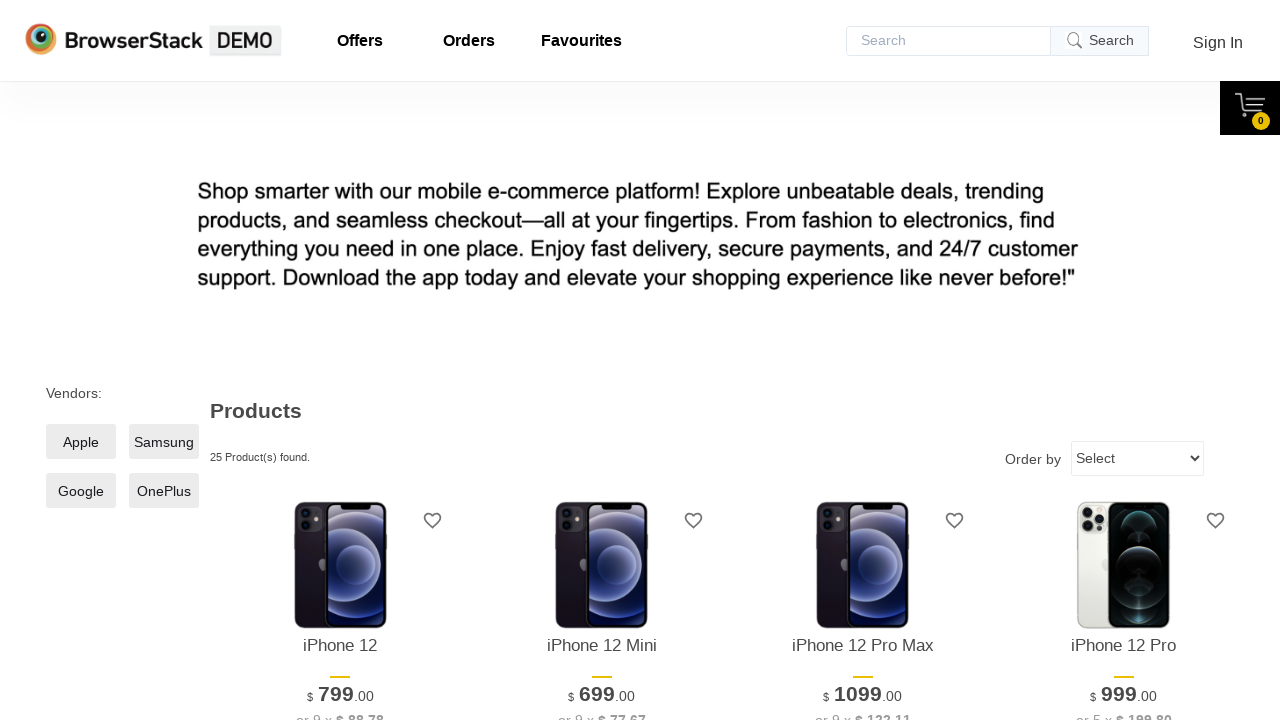

Add to cart button became visible
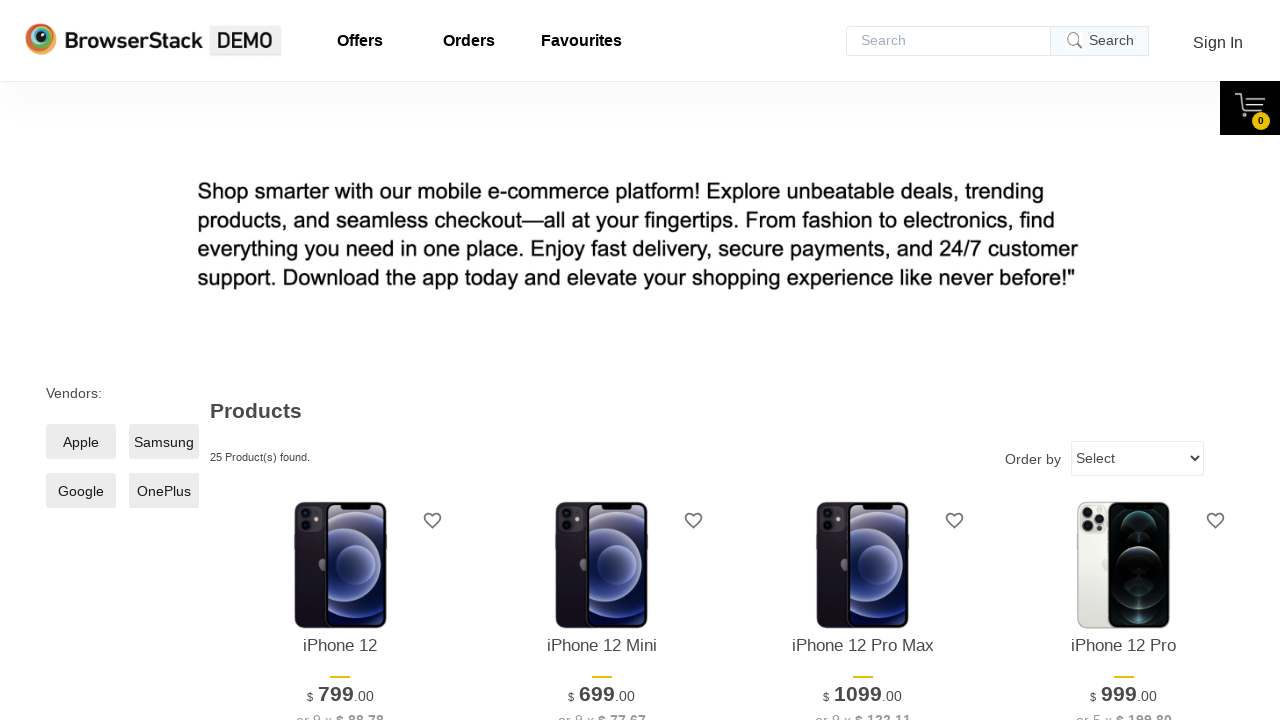

Clicked 'Add to cart' button for first product at (340, 361) on xpath=//*[@id="1"]/div[4]
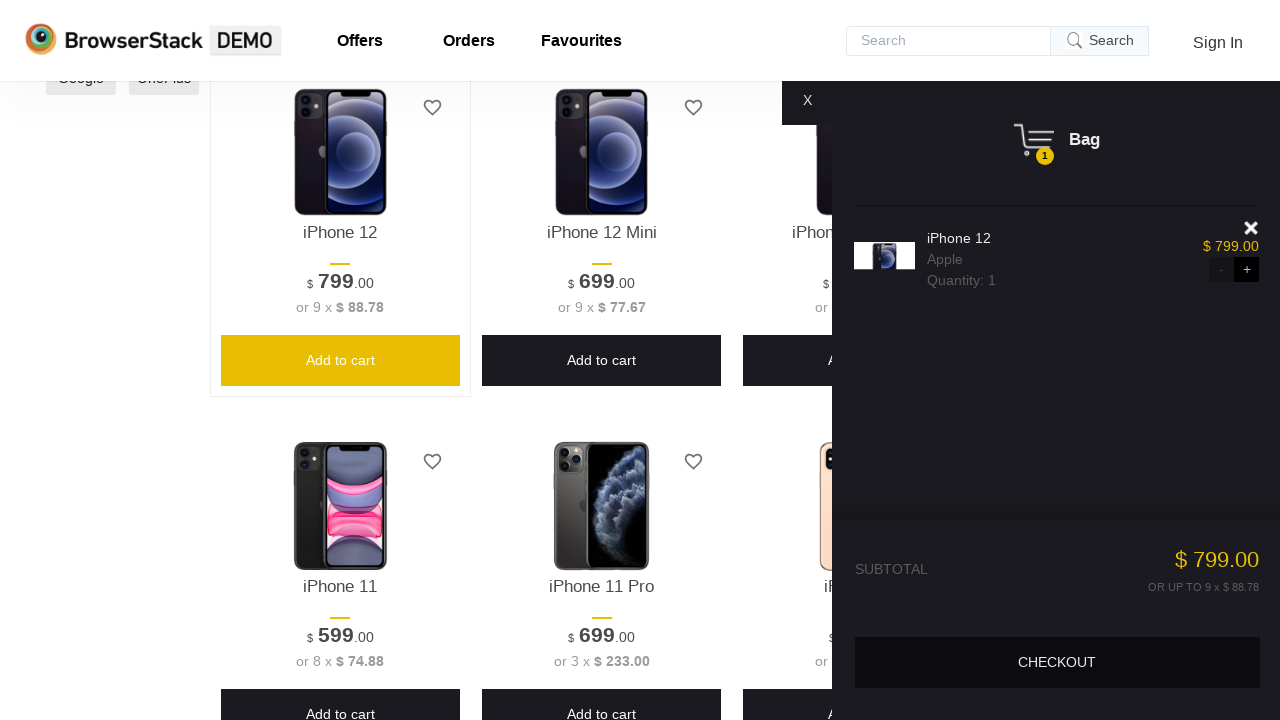

Cart pane became visible
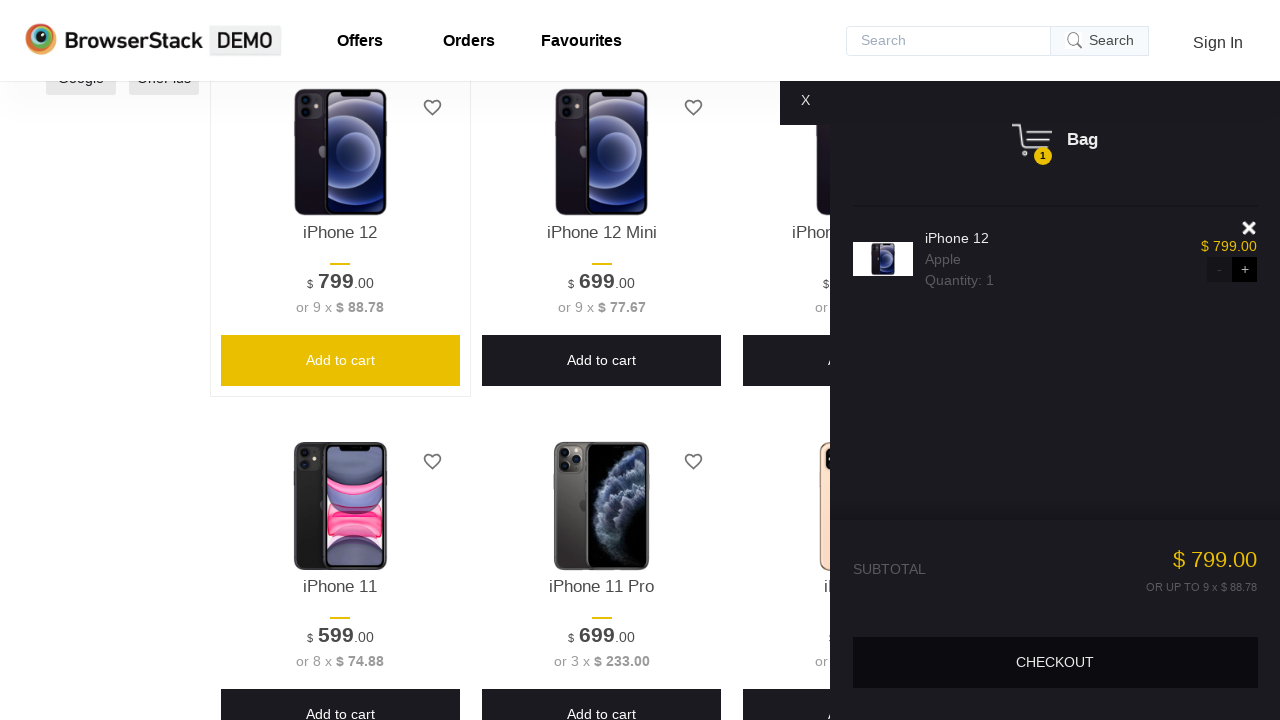

Product in cart element became visible
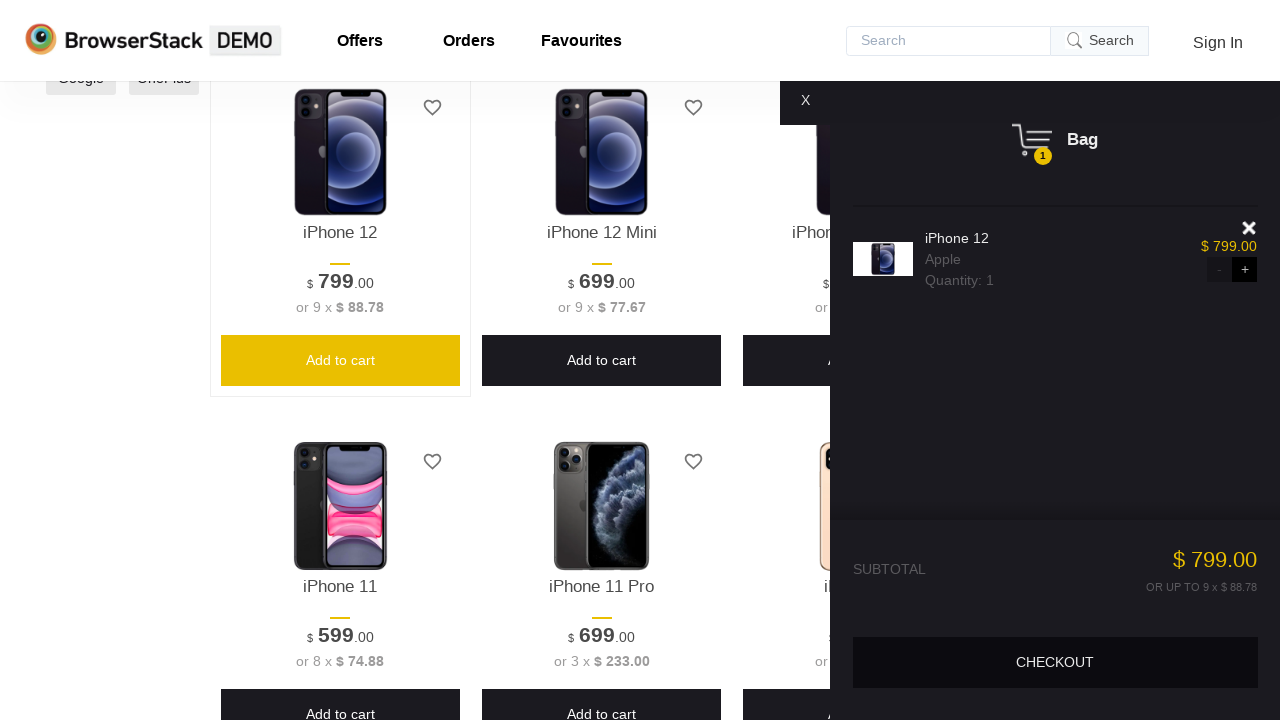

Retrieved product name from cart: 'iPhone 12'
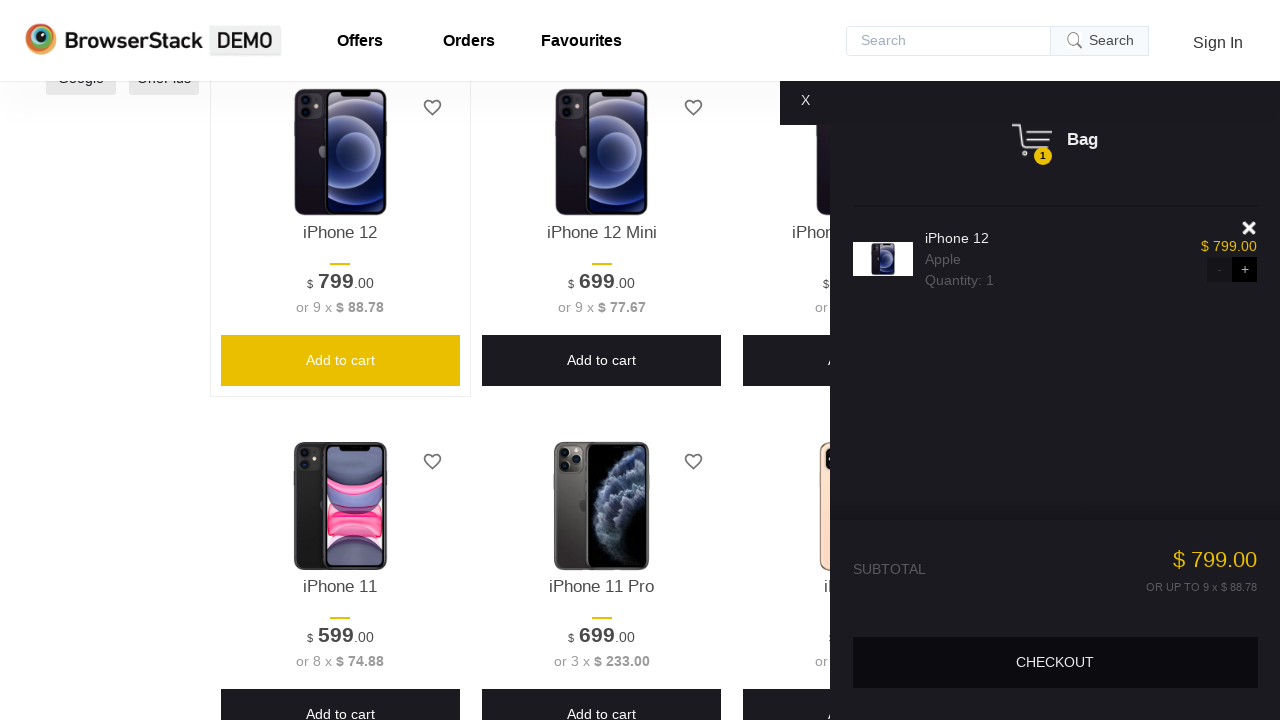

Verified product name matches between product page and cart
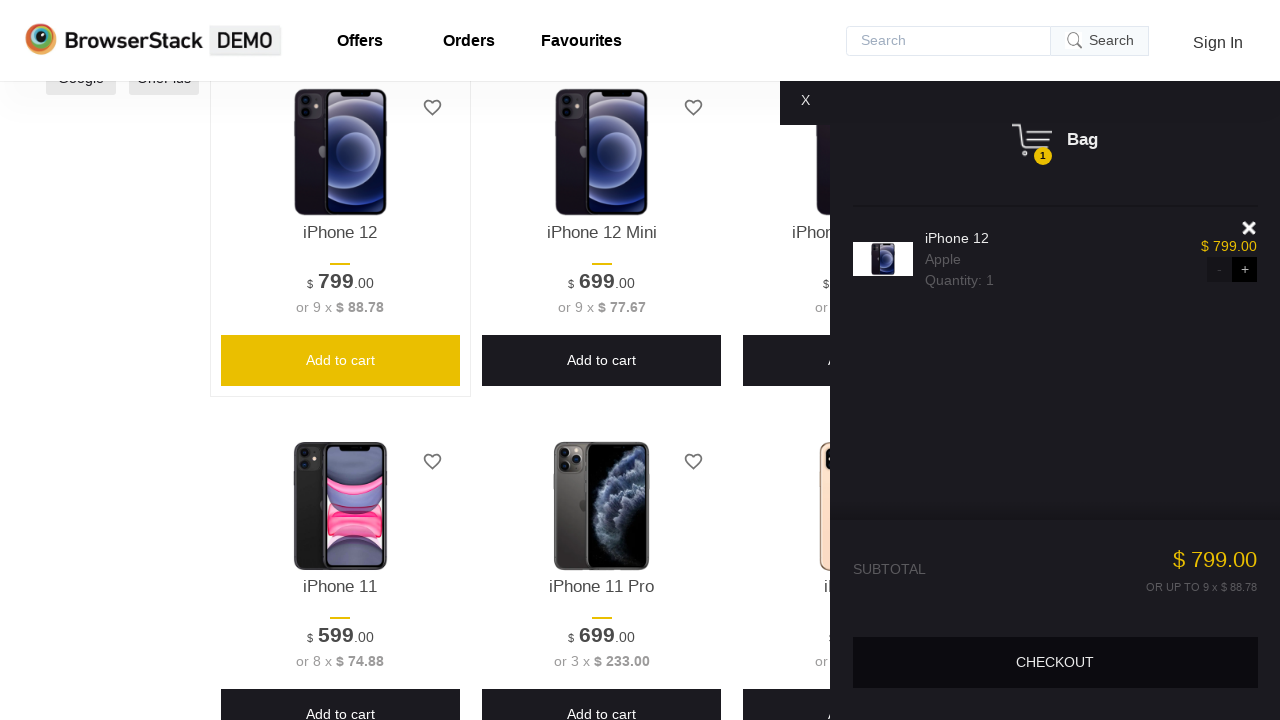

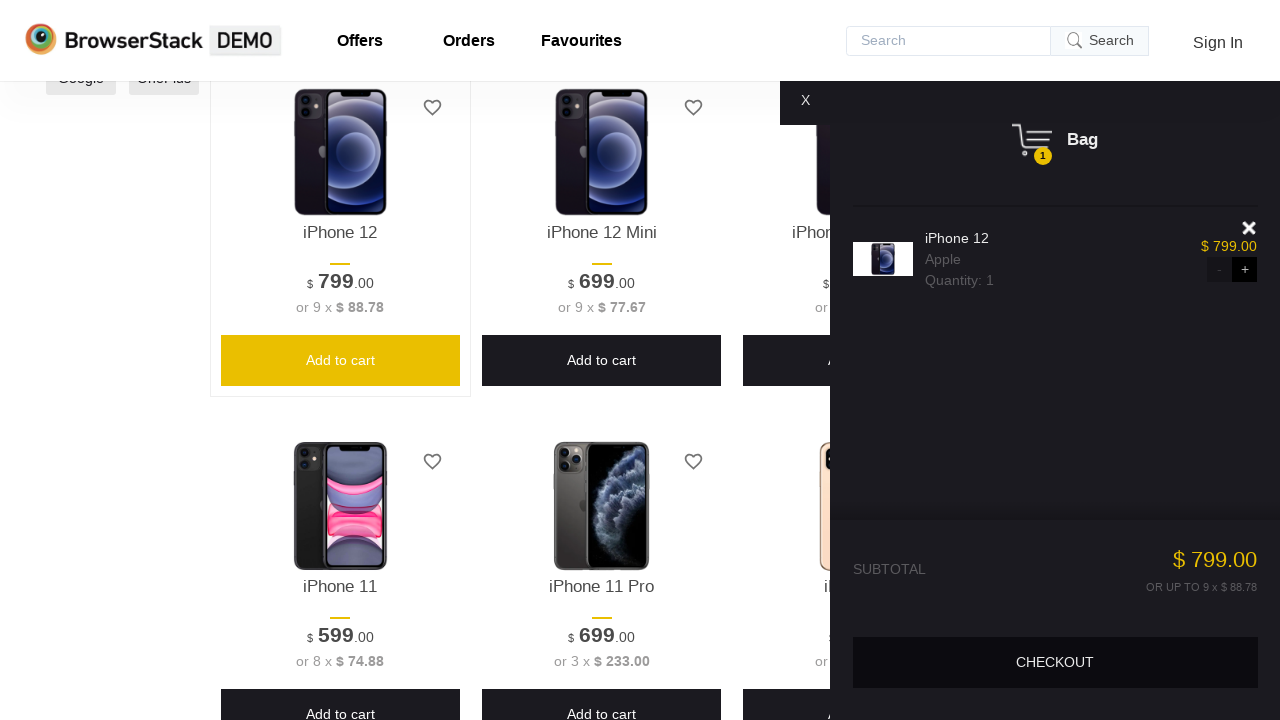